Tests jQuery UI DatePicker functionality by opening the calendar, navigating forward 4 months using the Next button, and selecting day 15 from the calendar grid.

Starting URL: http://jqueryui.com/resources/demos/datepicker/other-months.html

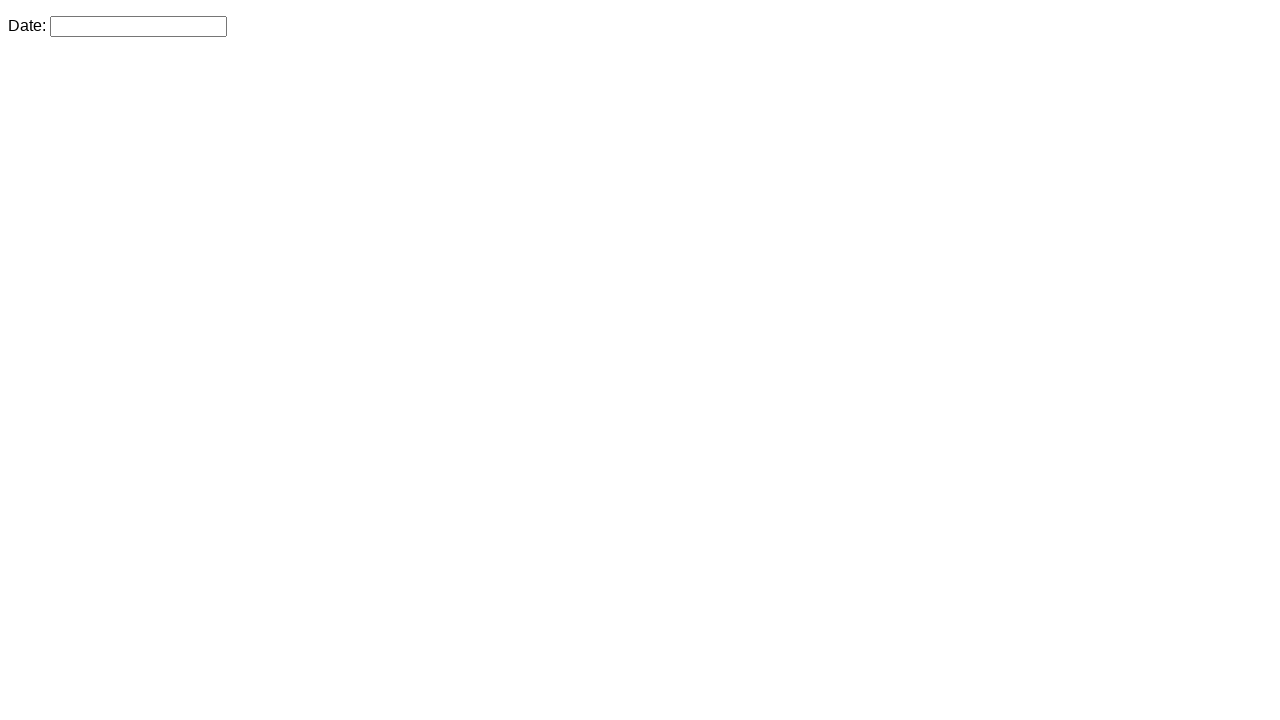

Clicked on datepicker input to open the calendar at (138, 26) on #datepicker
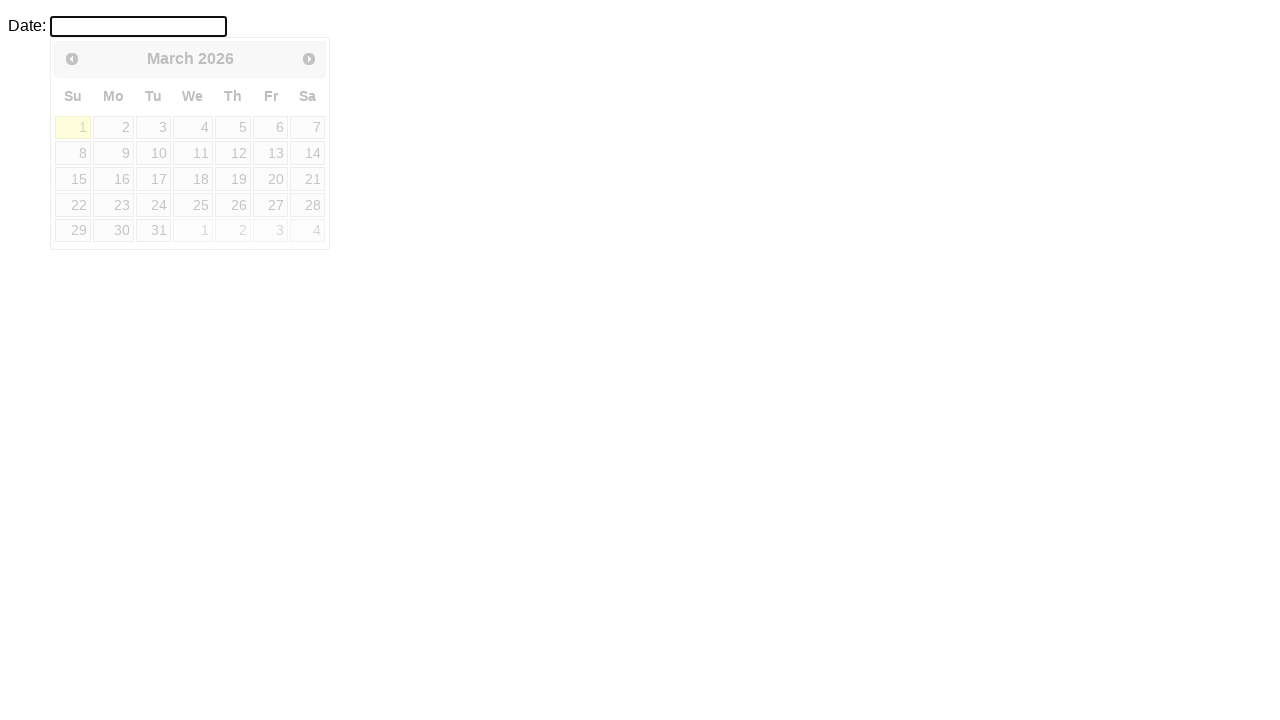

Datepicker calendar became visible
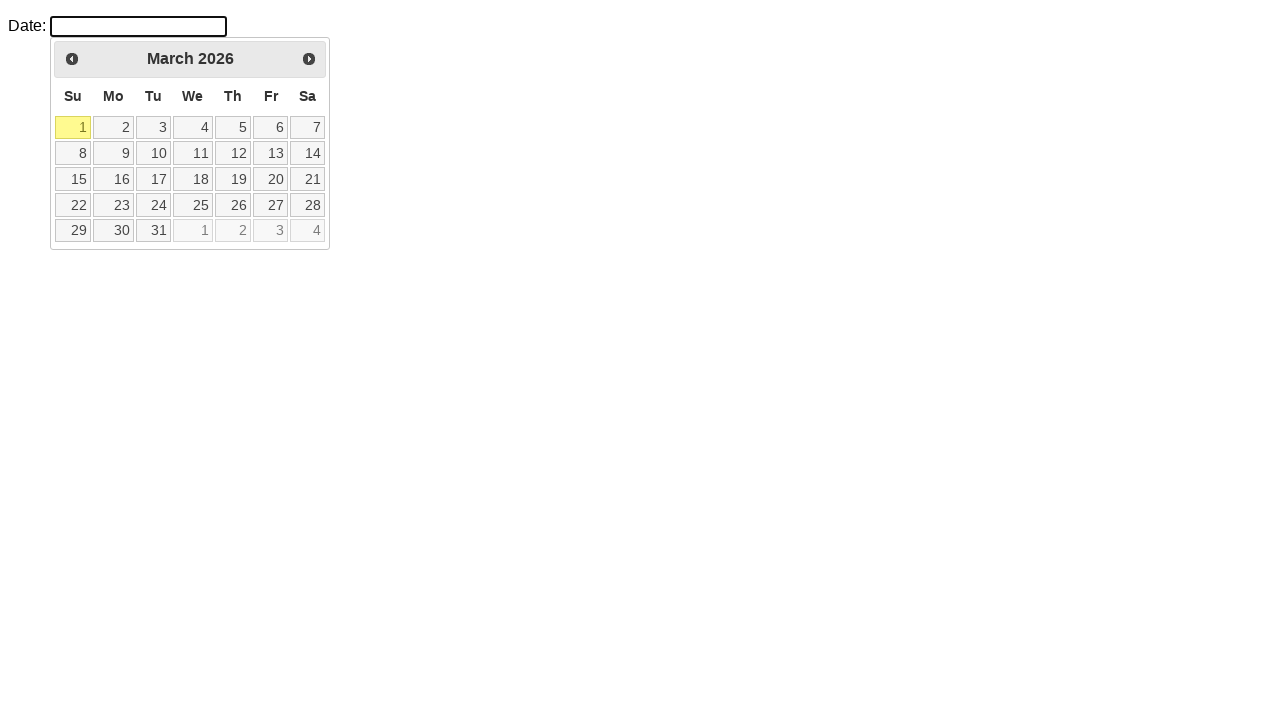

Clicked Next button to navigate forward (iteration 1/4) at (309, 59) on xpath=//span[contains(text(),'Next')]
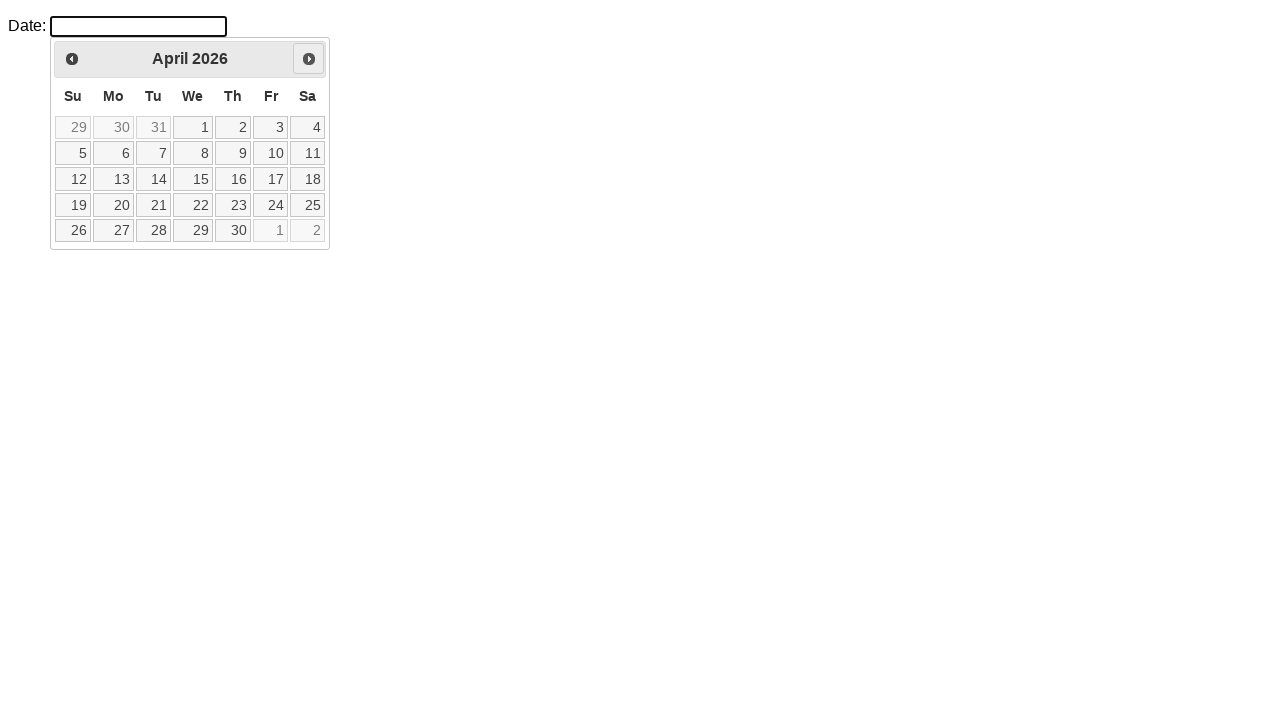

Waited 500ms for calendar animation after Next click (iteration 1/4)
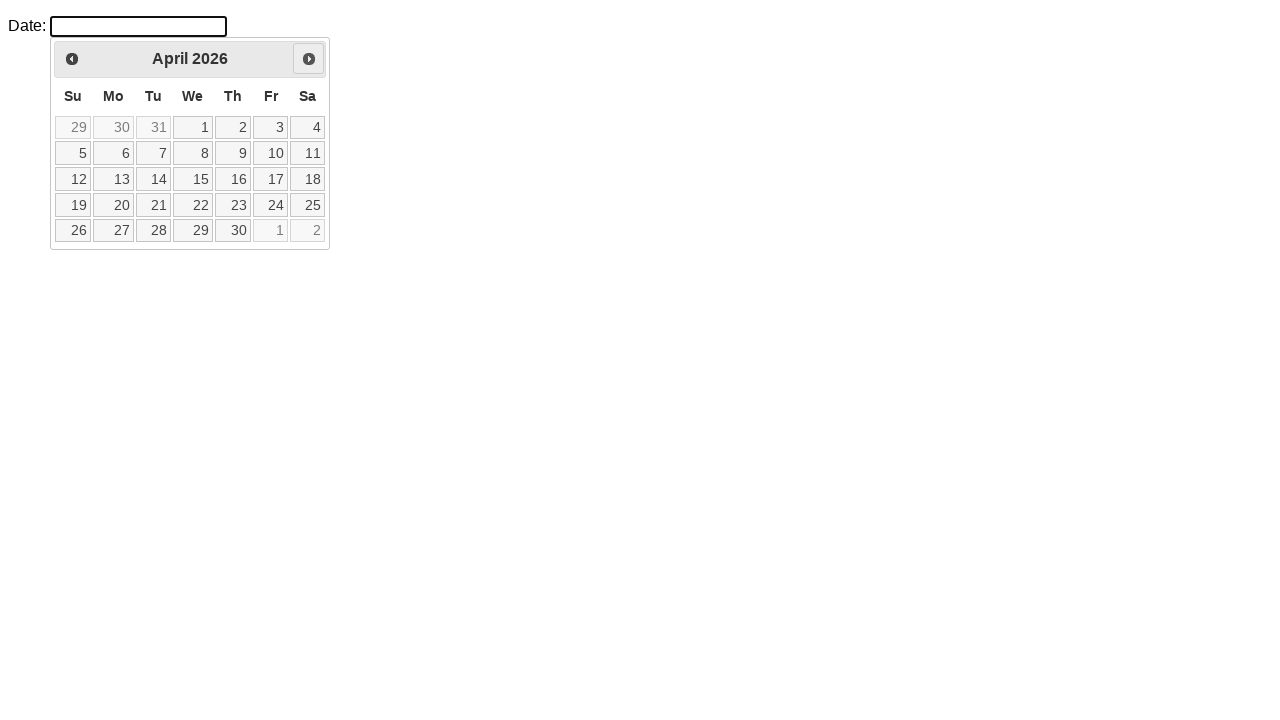

Clicked Next button to navigate forward (iteration 2/4) at (309, 59) on xpath=//span[contains(text(),'Next')]
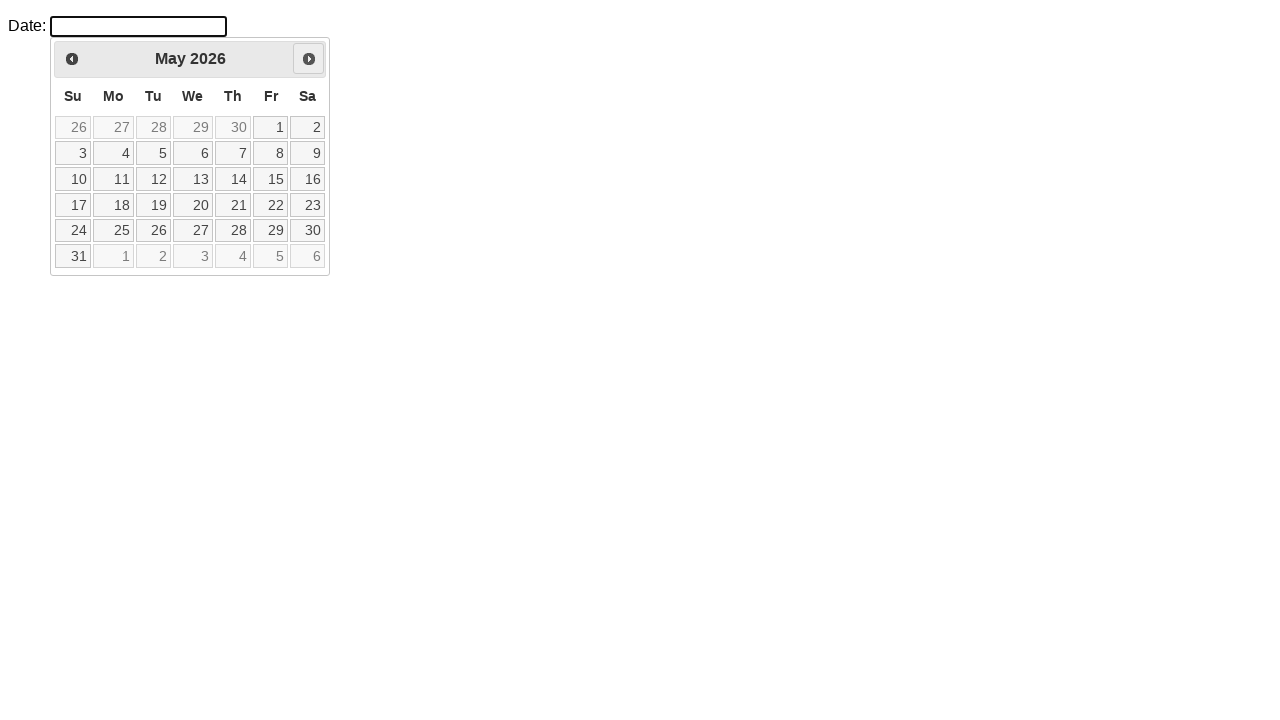

Waited 500ms for calendar animation after Next click (iteration 2/4)
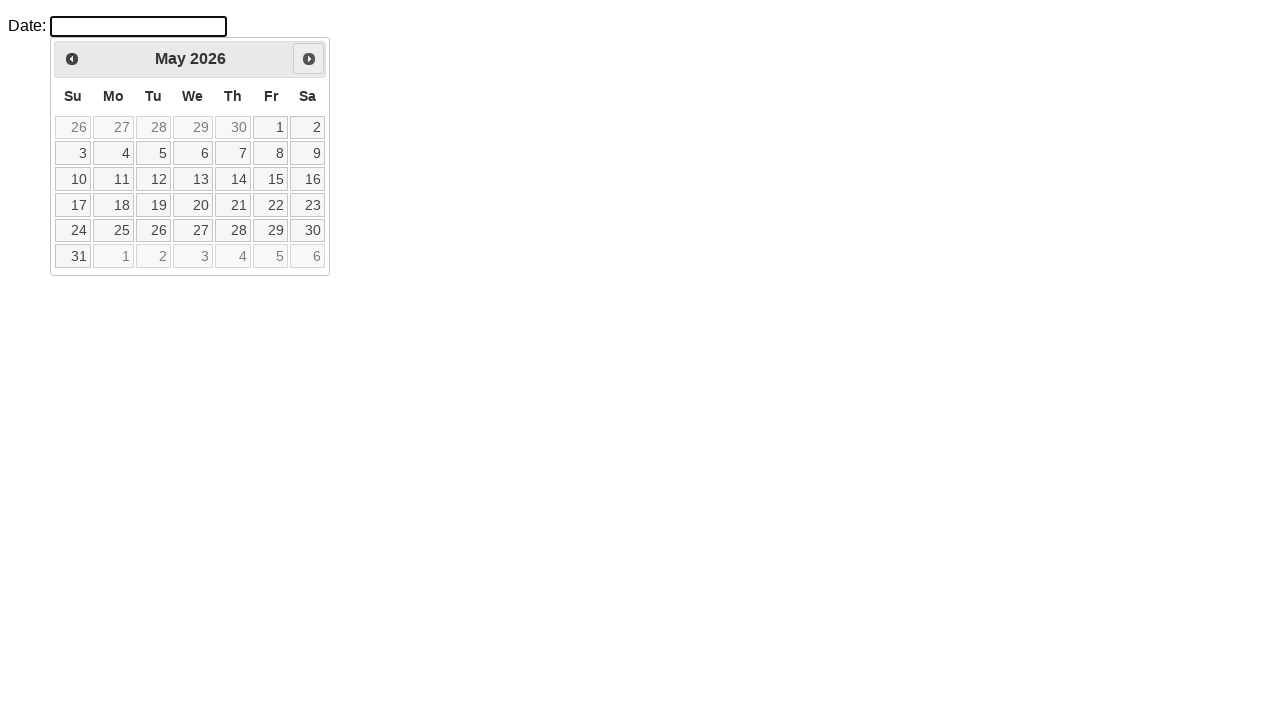

Clicked Next button to navigate forward (iteration 3/4) at (309, 59) on xpath=//span[contains(text(),'Next')]
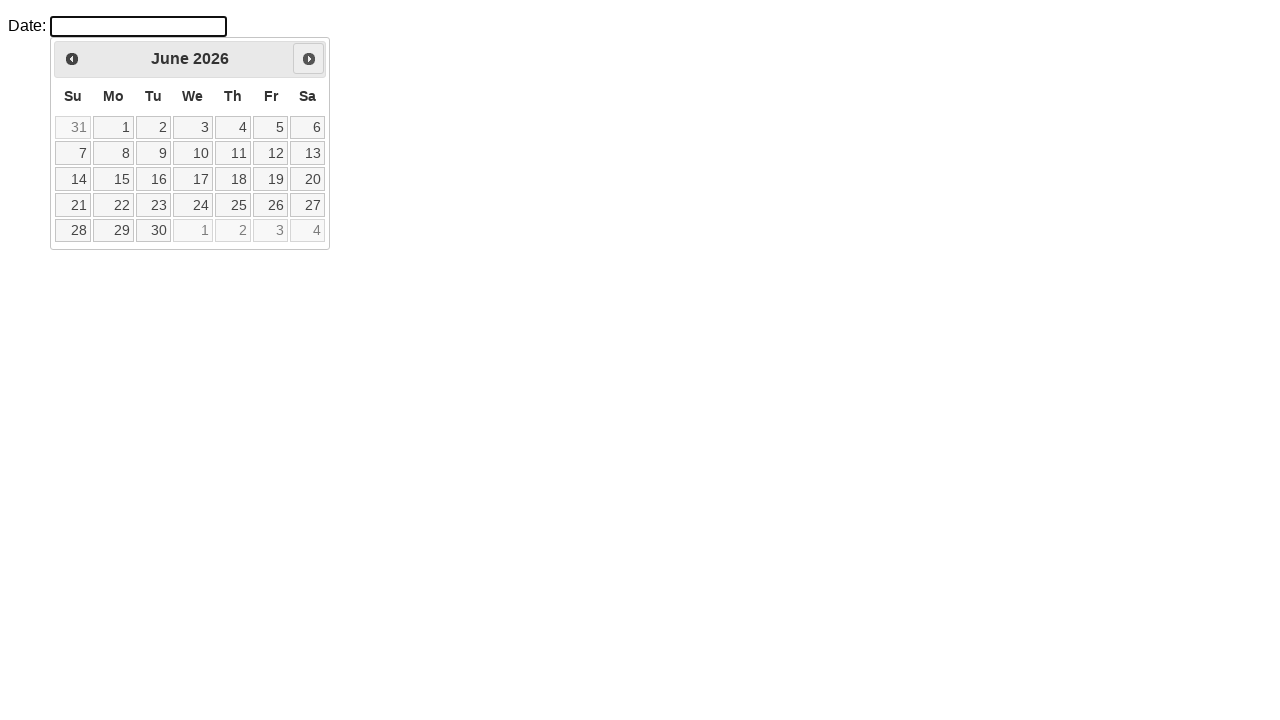

Waited 500ms for calendar animation after Next click (iteration 3/4)
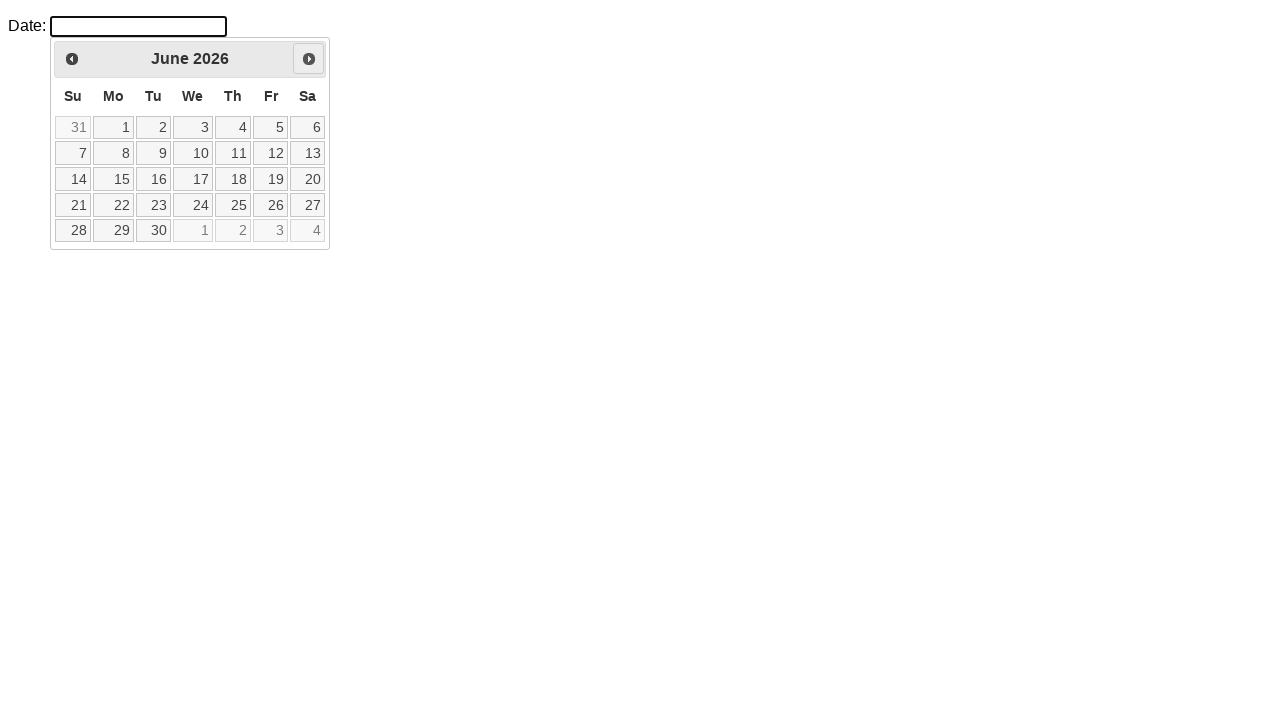

Clicked Next button to navigate forward (iteration 4/4) at (309, 59) on xpath=//span[contains(text(),'Next')]
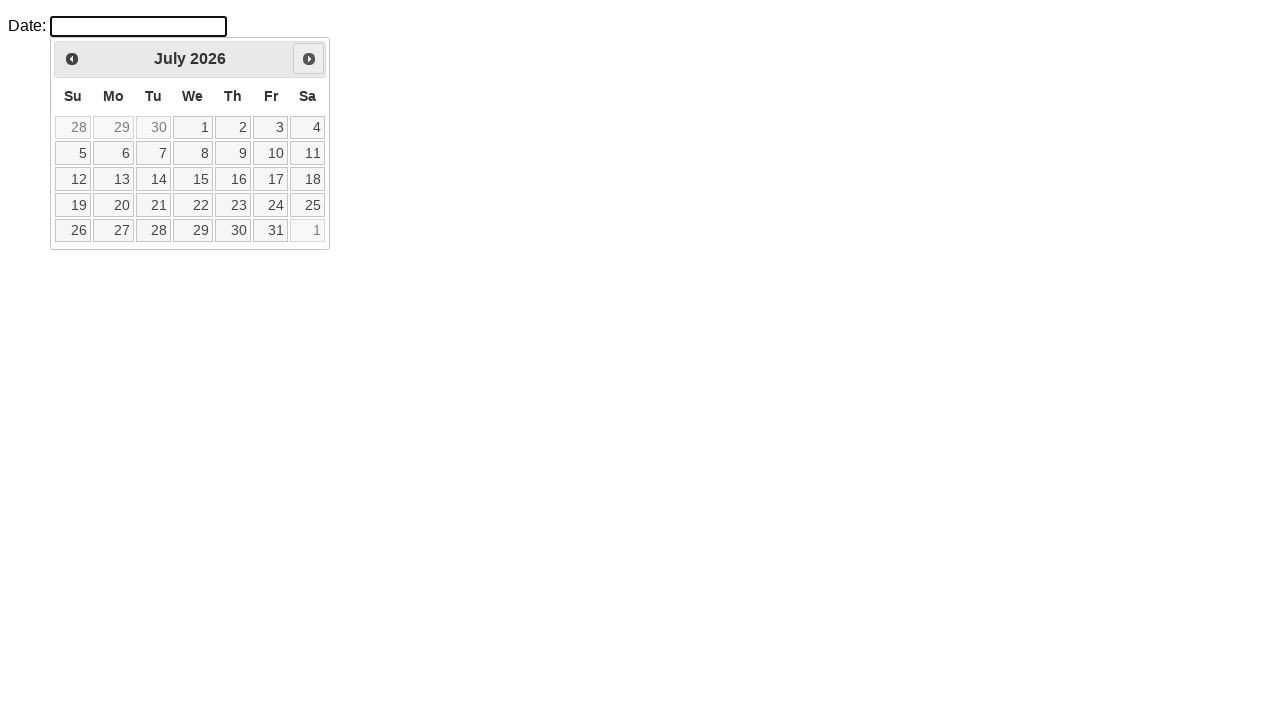

Waited 500ms for calendar animation after Next click (iteration 4/4)
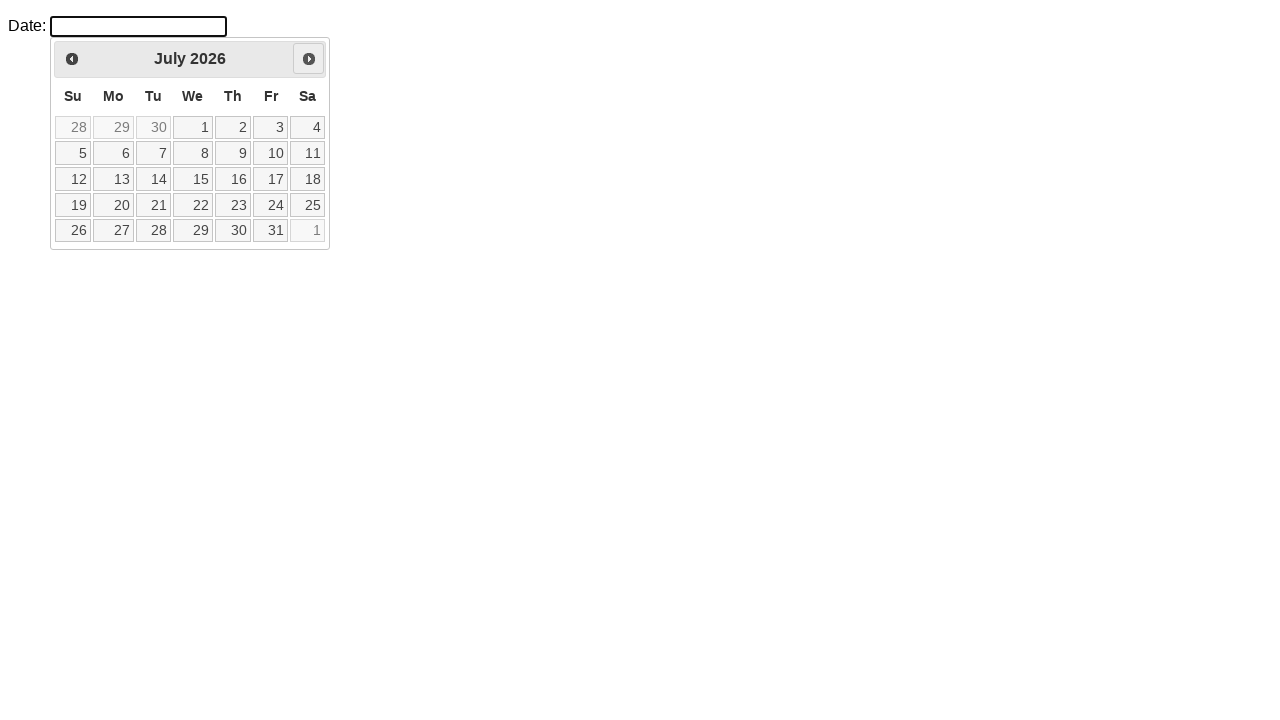

Clicked on day 15 in the calendar grid at (193, 179) on #ui-datepicker-div table.ui-datepicker-calendar a:text('15')
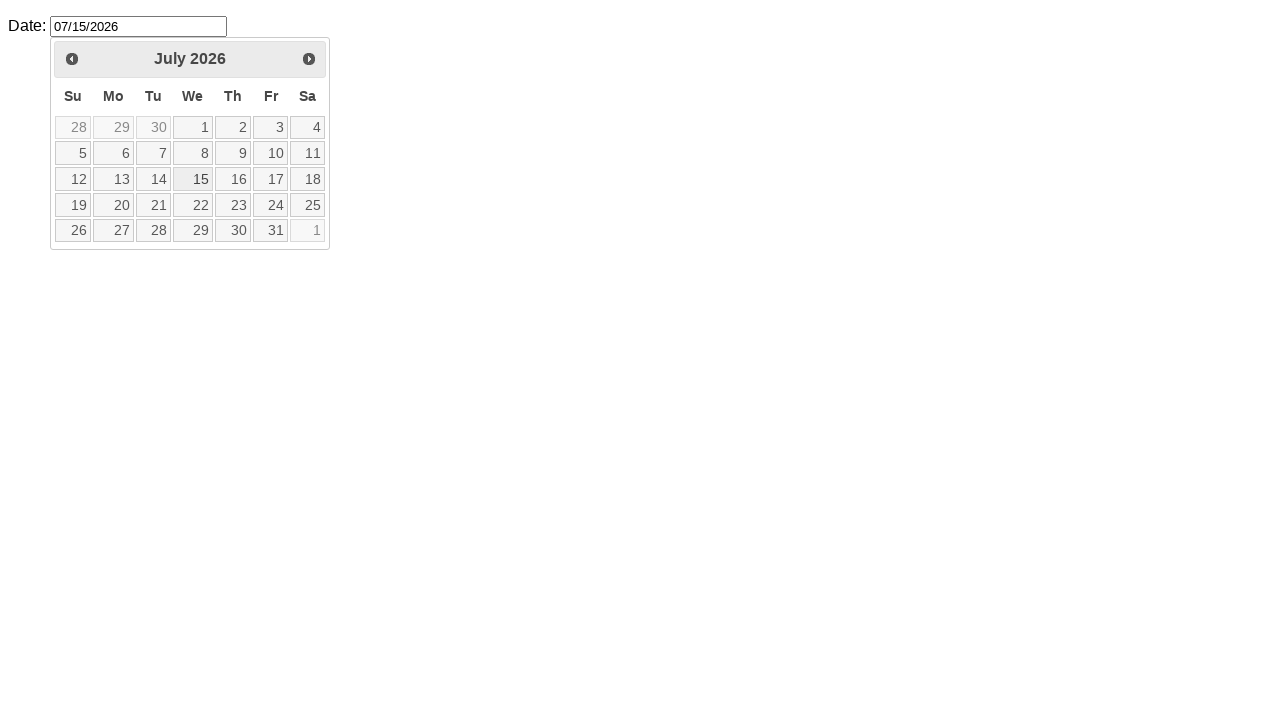

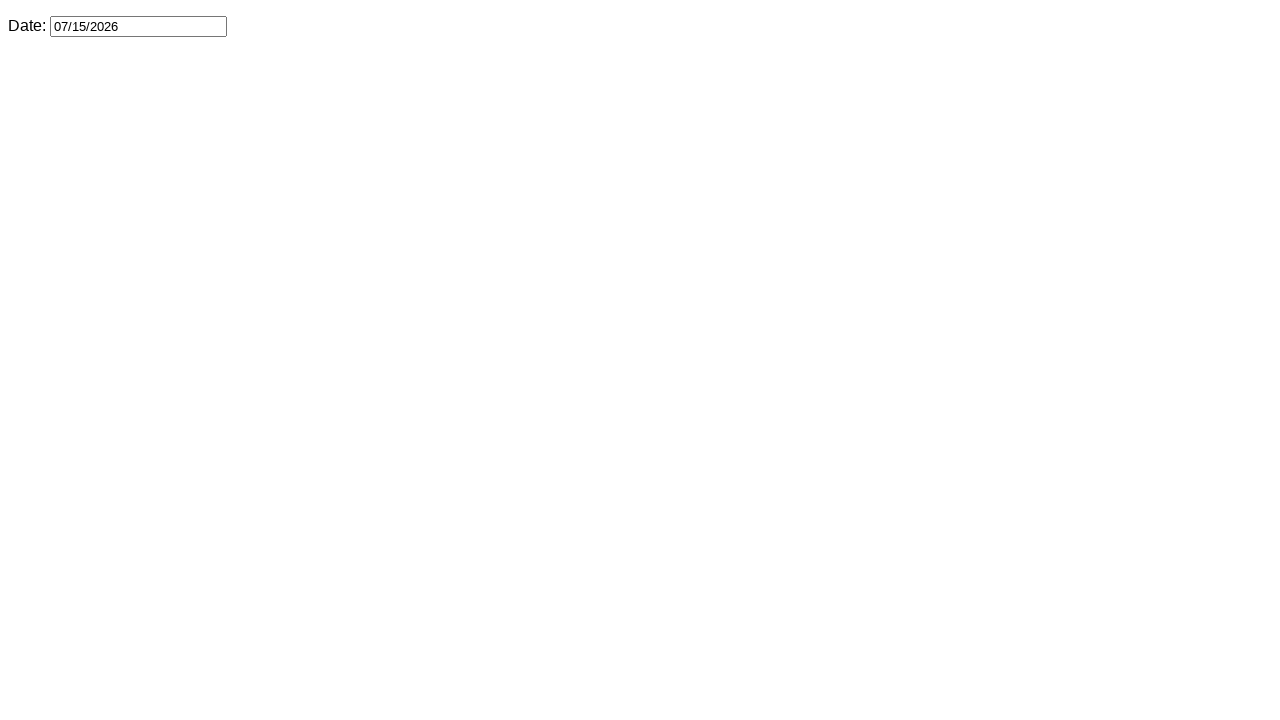